Tests login form validation by entering credentials, clearing both fields, clicking login, and verifying the "Username is required" error message appears

Starting URL: https://www.saucedemo.com/

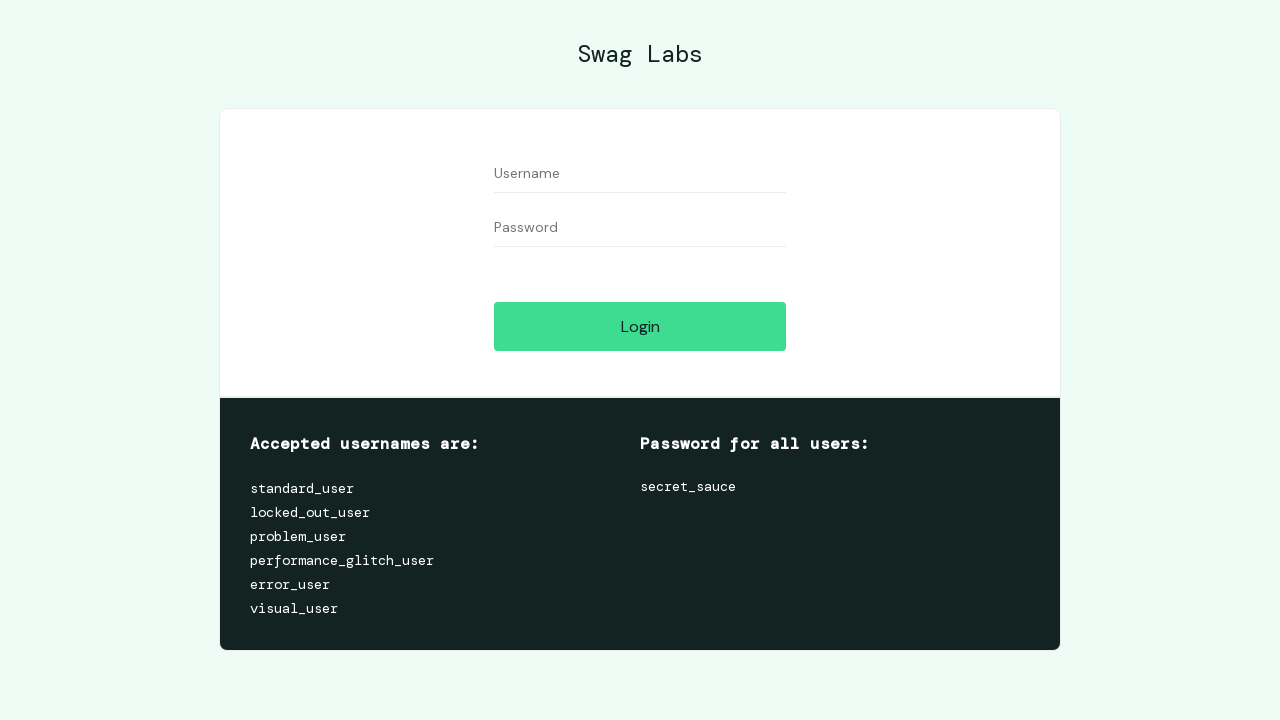

Filled username field with 'testuser123' on input[data-test='username']
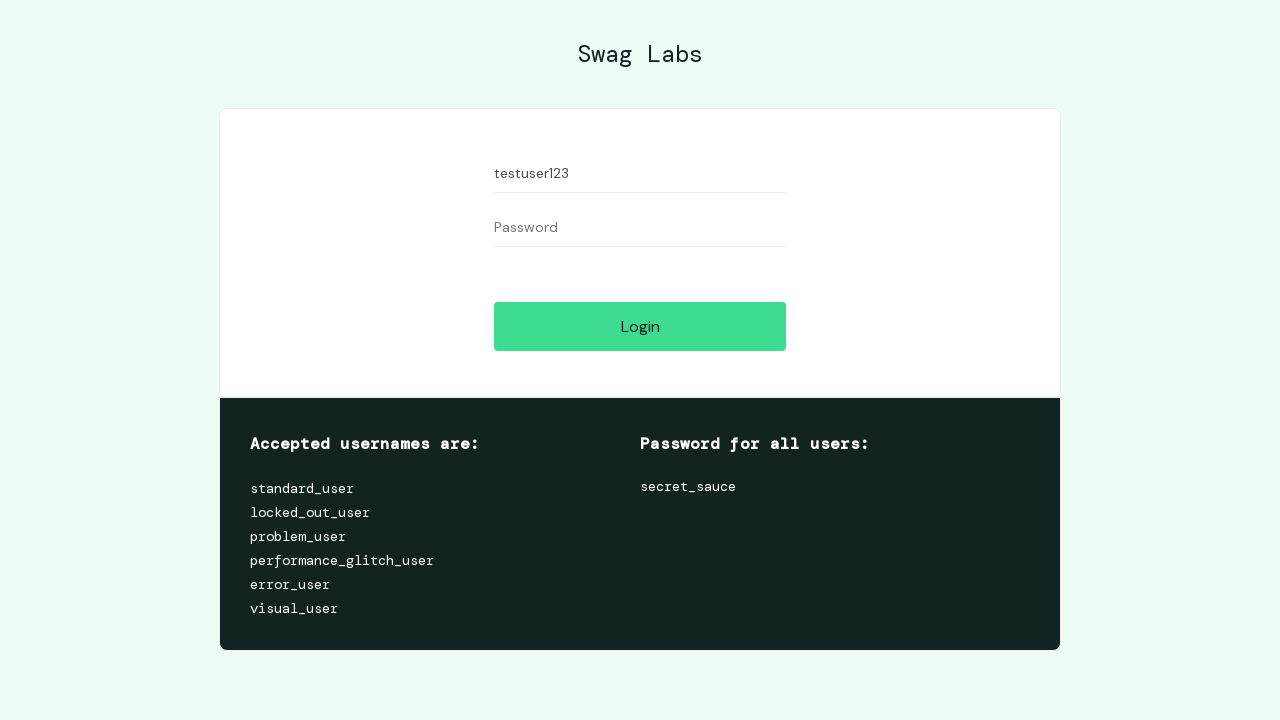

Filled password field with 'testpass456' on input[data-test='password']
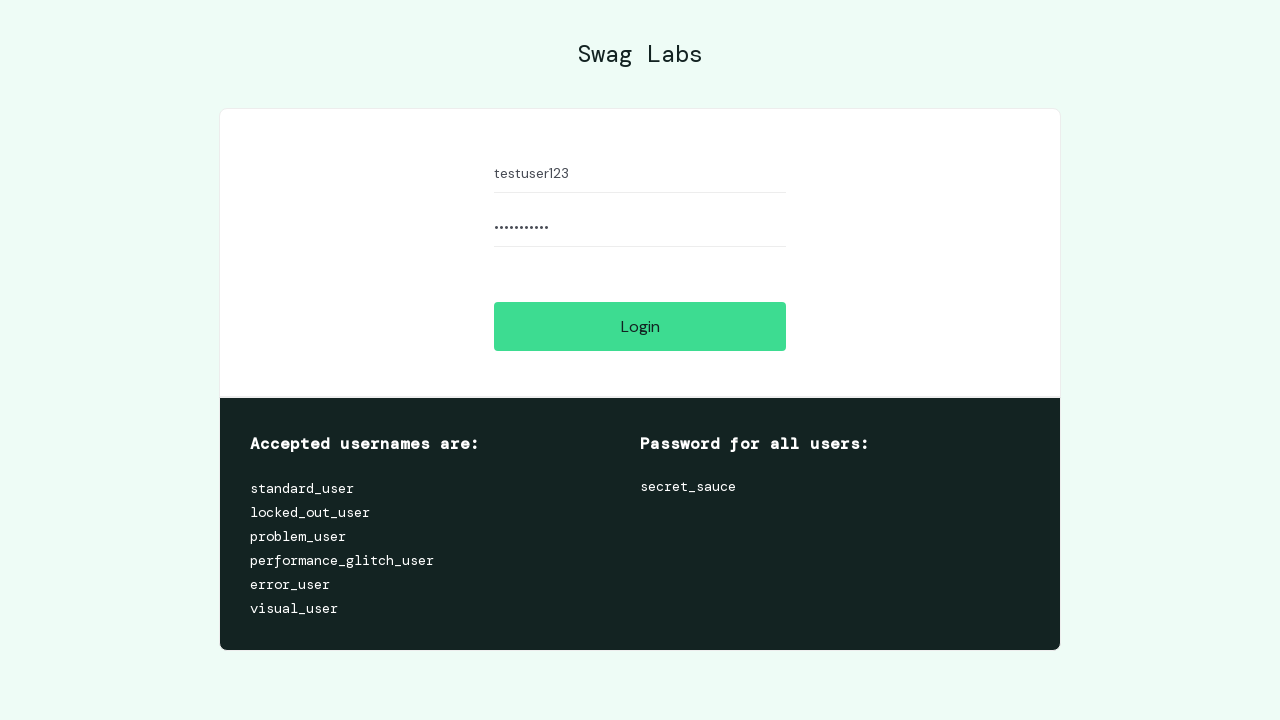

Cleared username field on input[data-test='username']
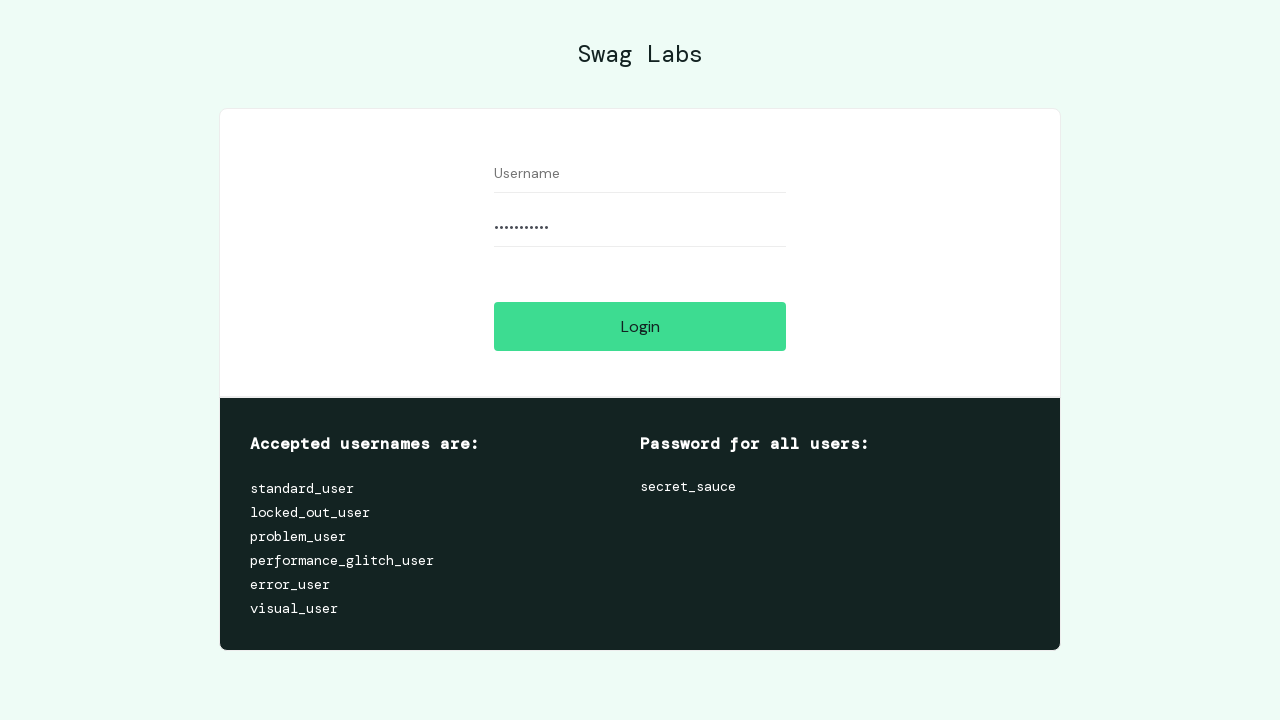

Cleared password field on input[data-test='password']
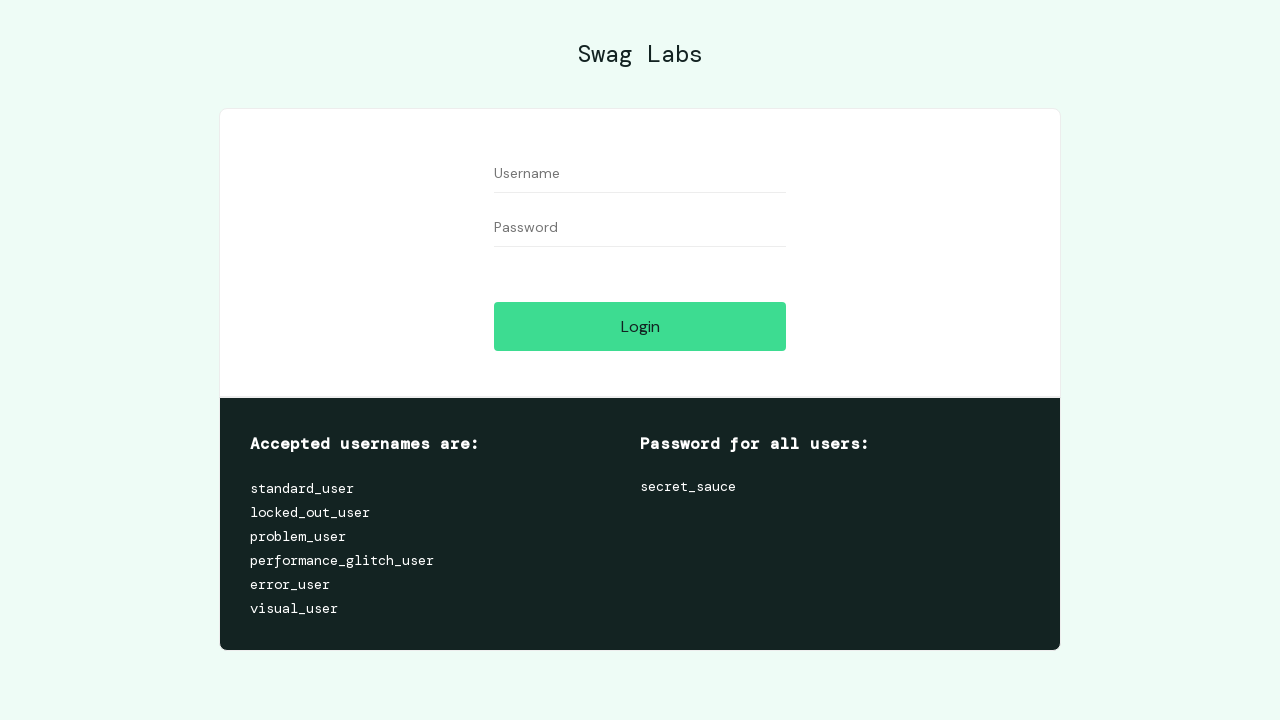

Clicked login button at (640, 326) on input[data-test='login-button']
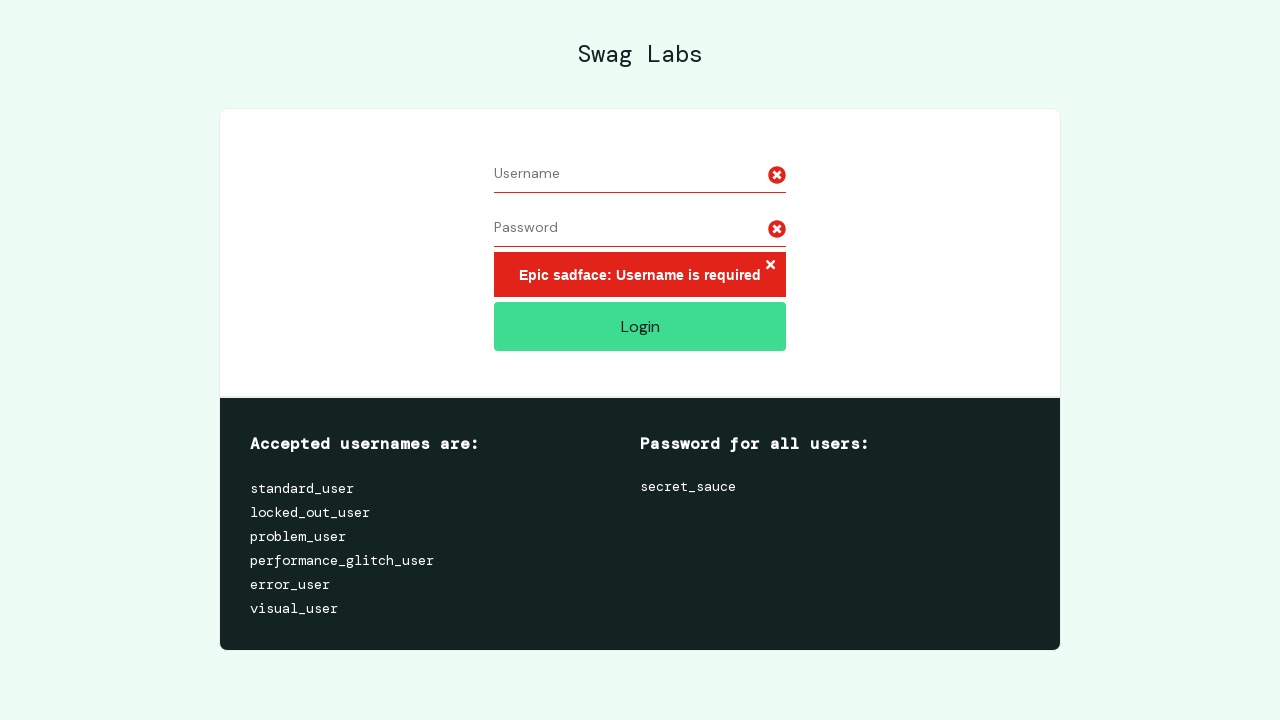

Error message element appeared
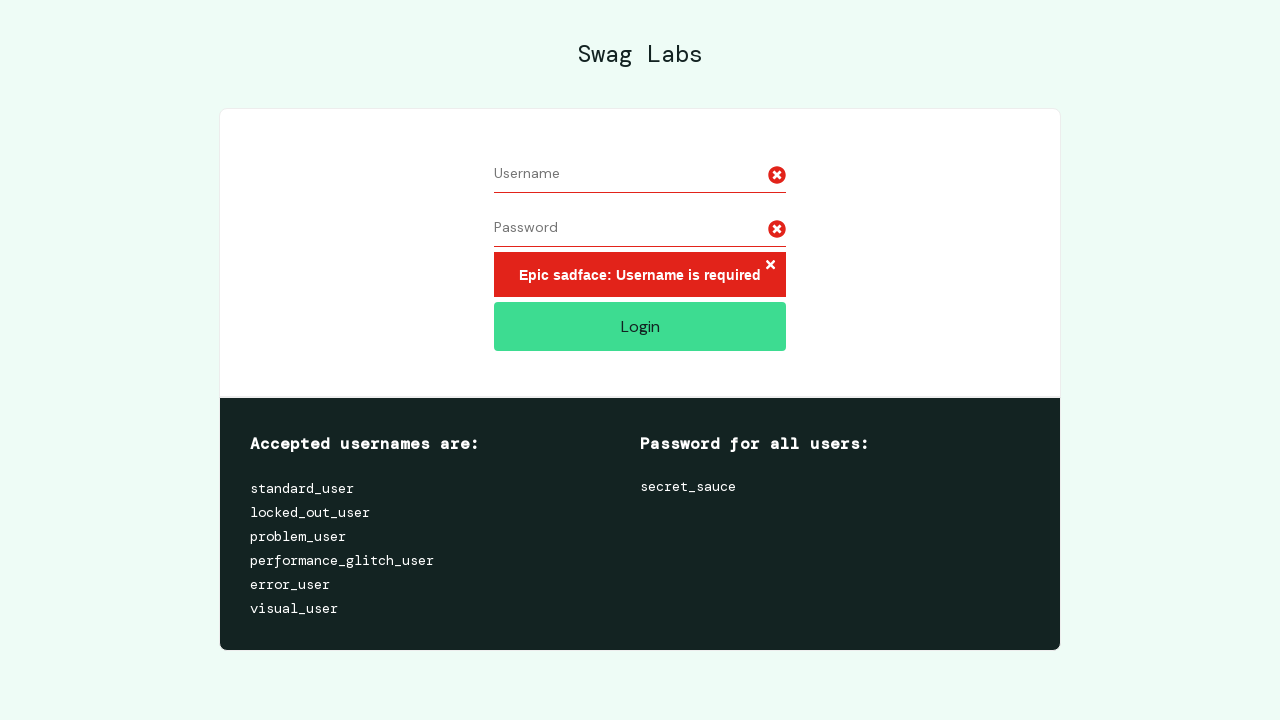

Located error message element
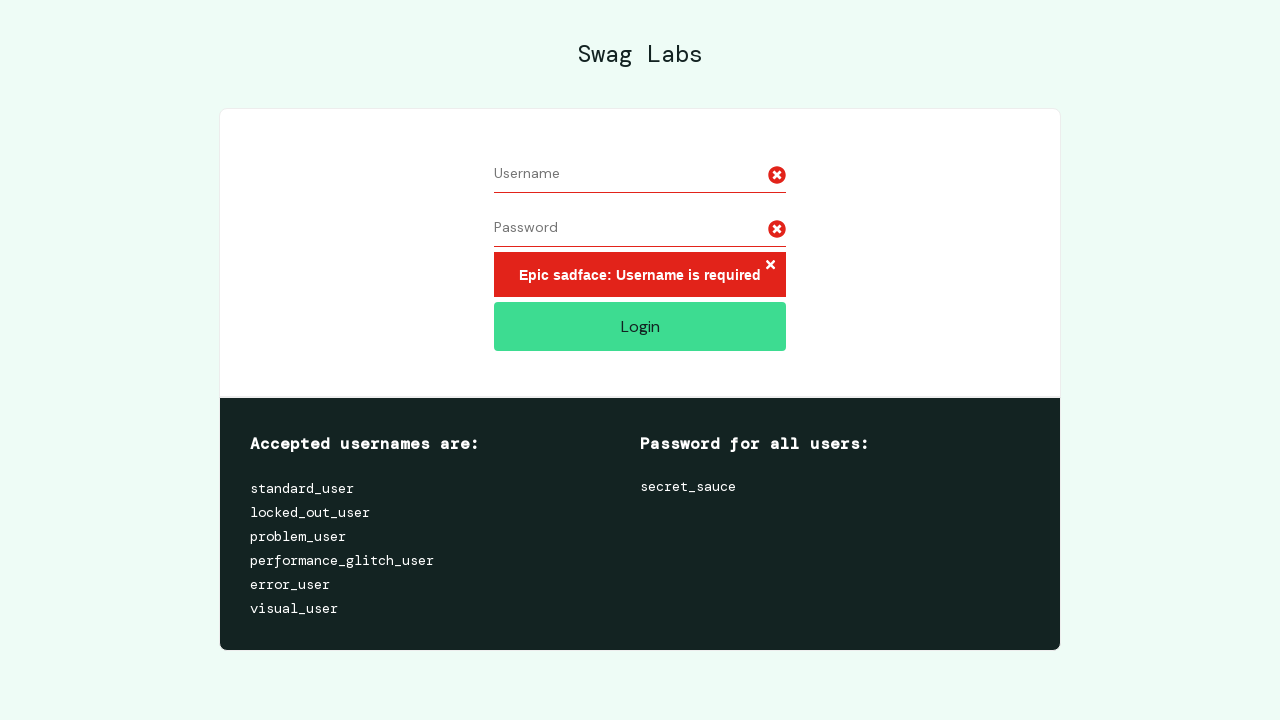

Verified 'Username is required' error message is displayed
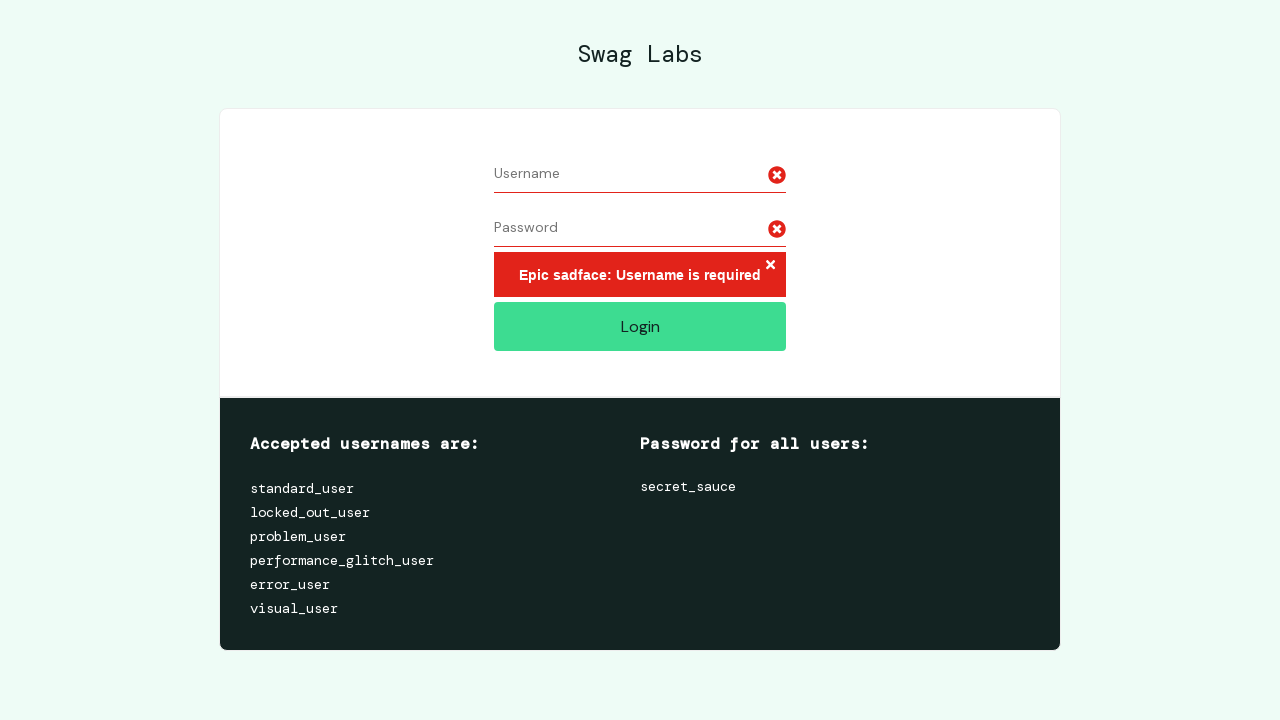

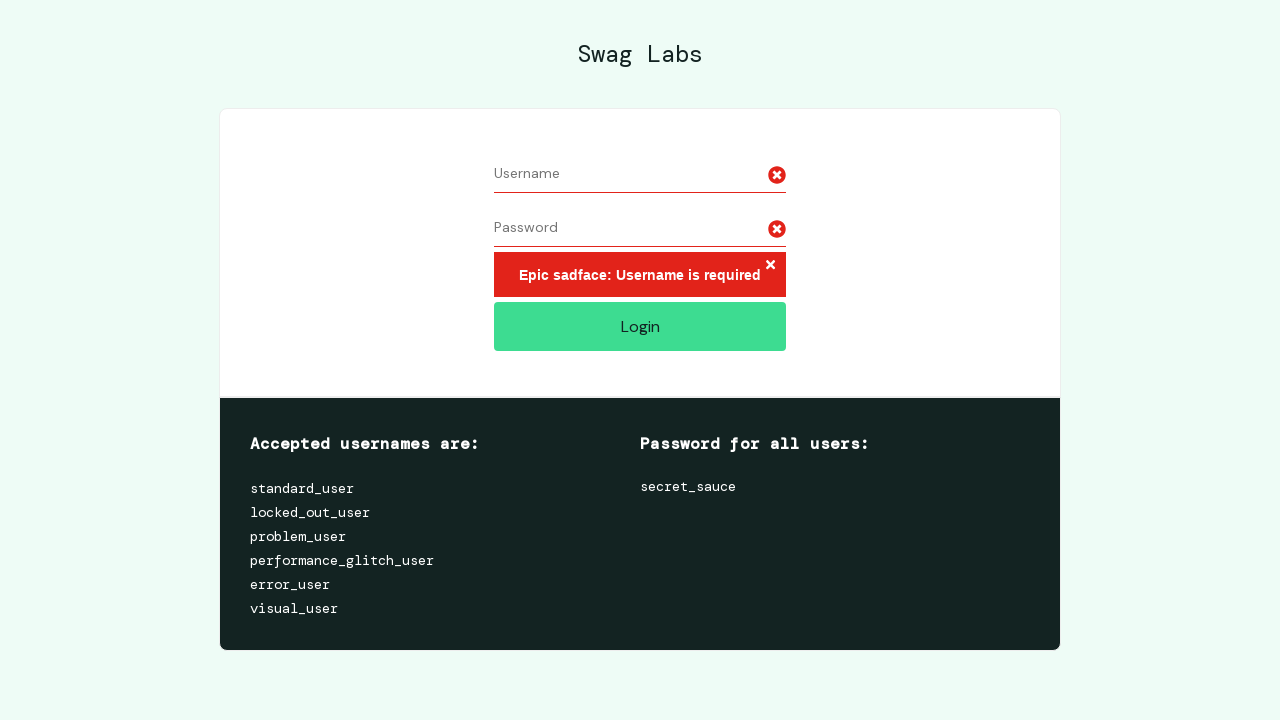